Tests double-click functionality on a button and verifies the success message appears

Starting URL: https://demoqa.com/buttons

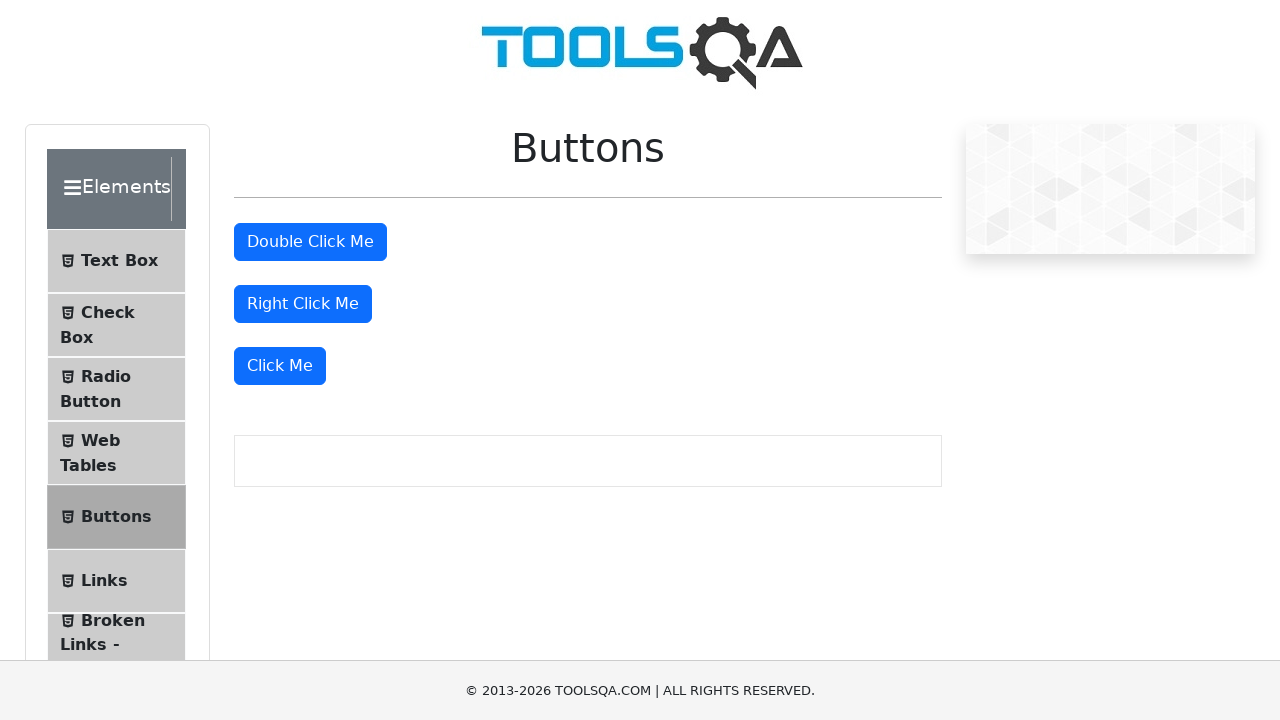

Double-clicked the button element at (310, 242) on #doubleClickBtn
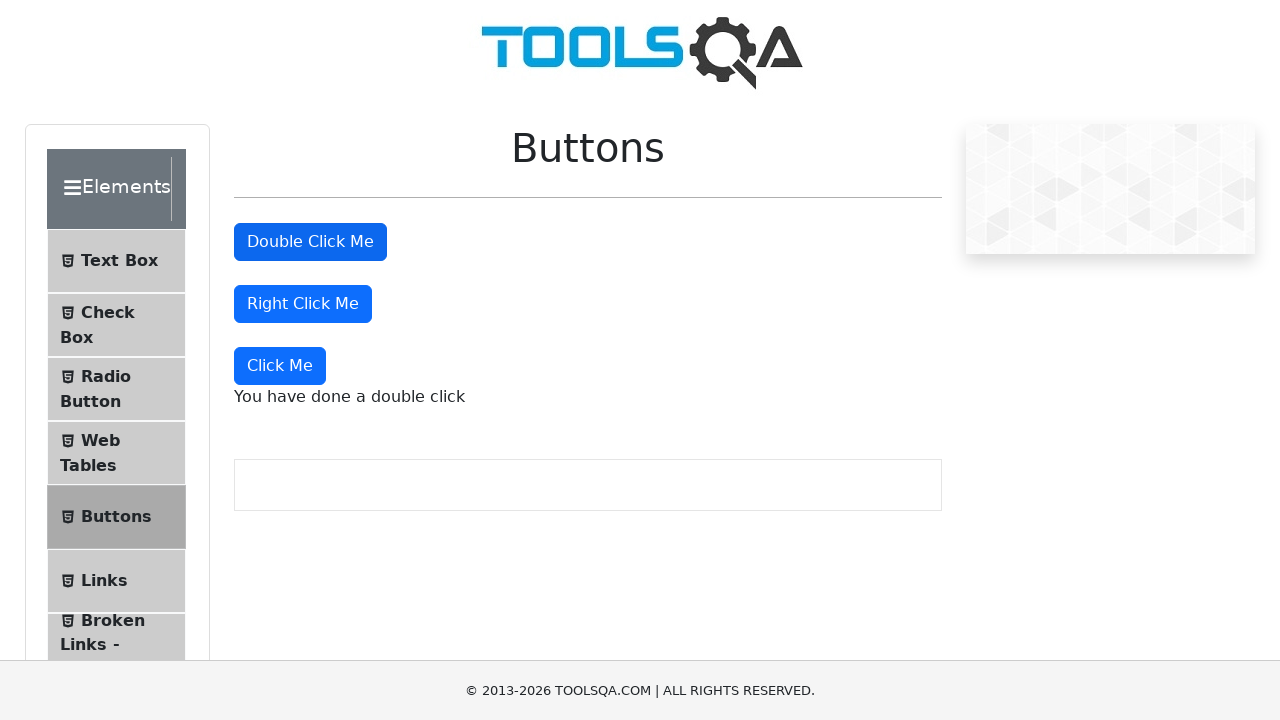

Success message appeared after double-click
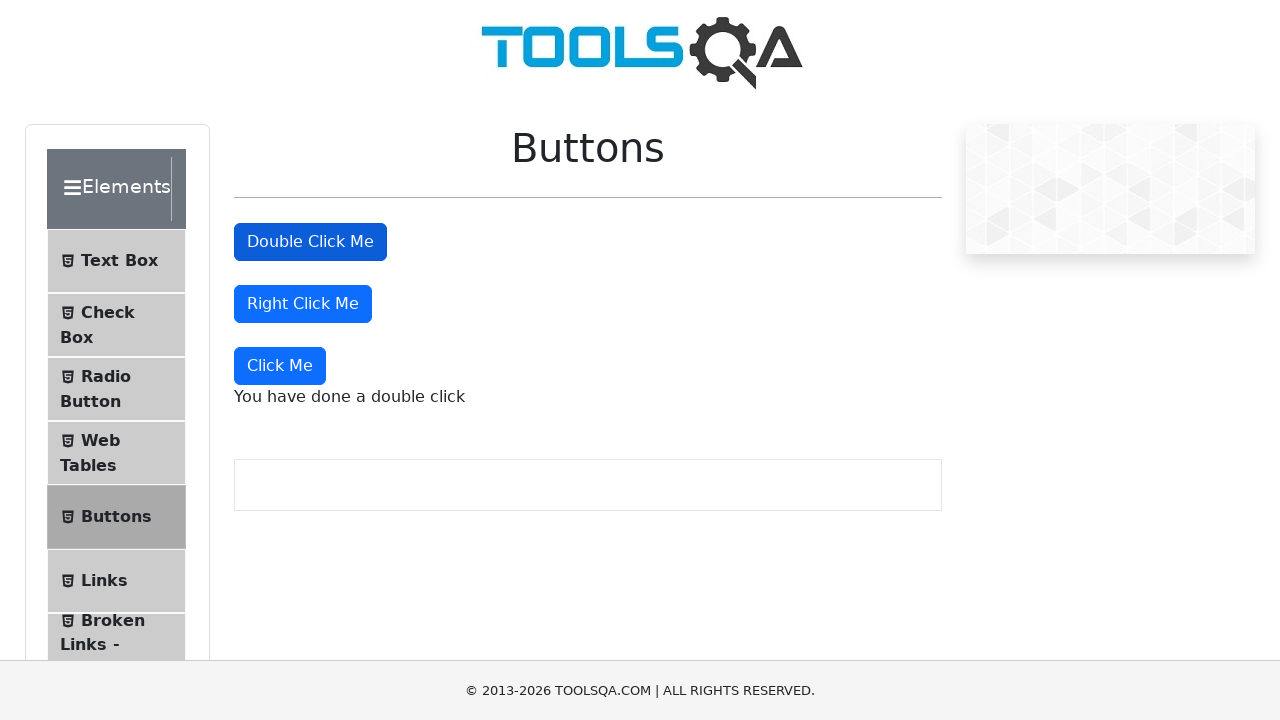

Located the success message element
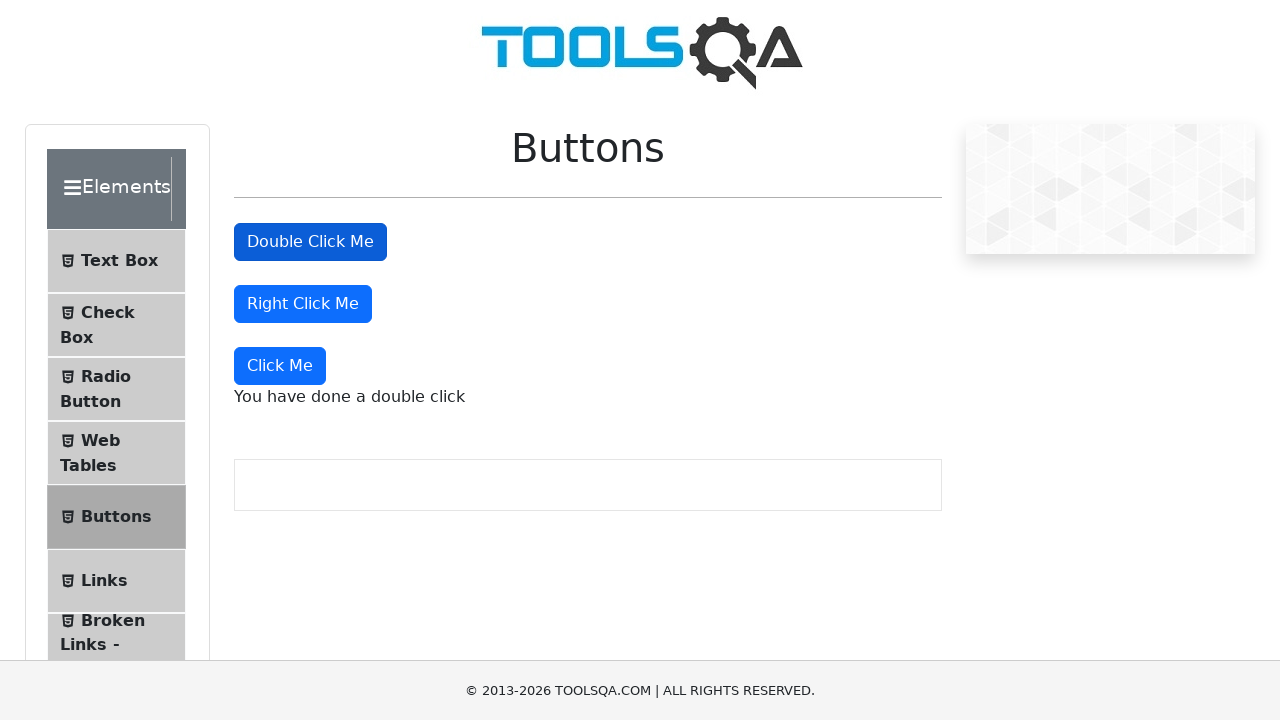

Verified success message text is 'You have done a double click'
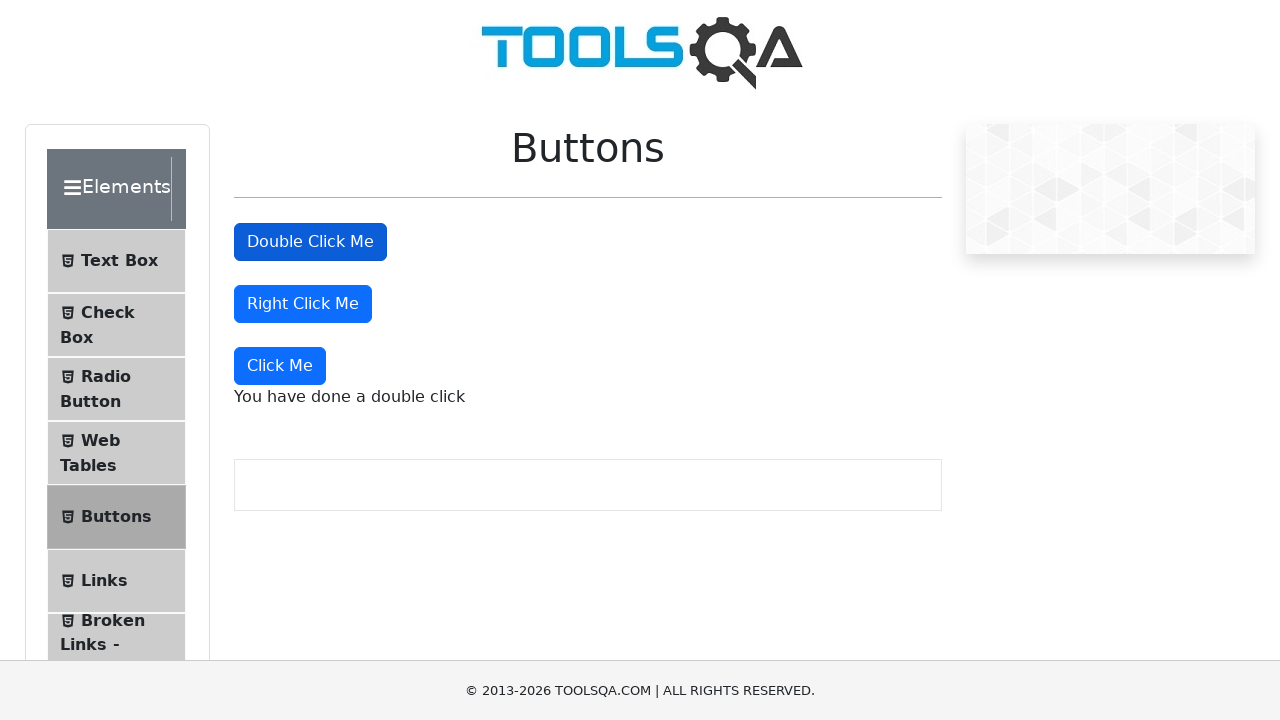

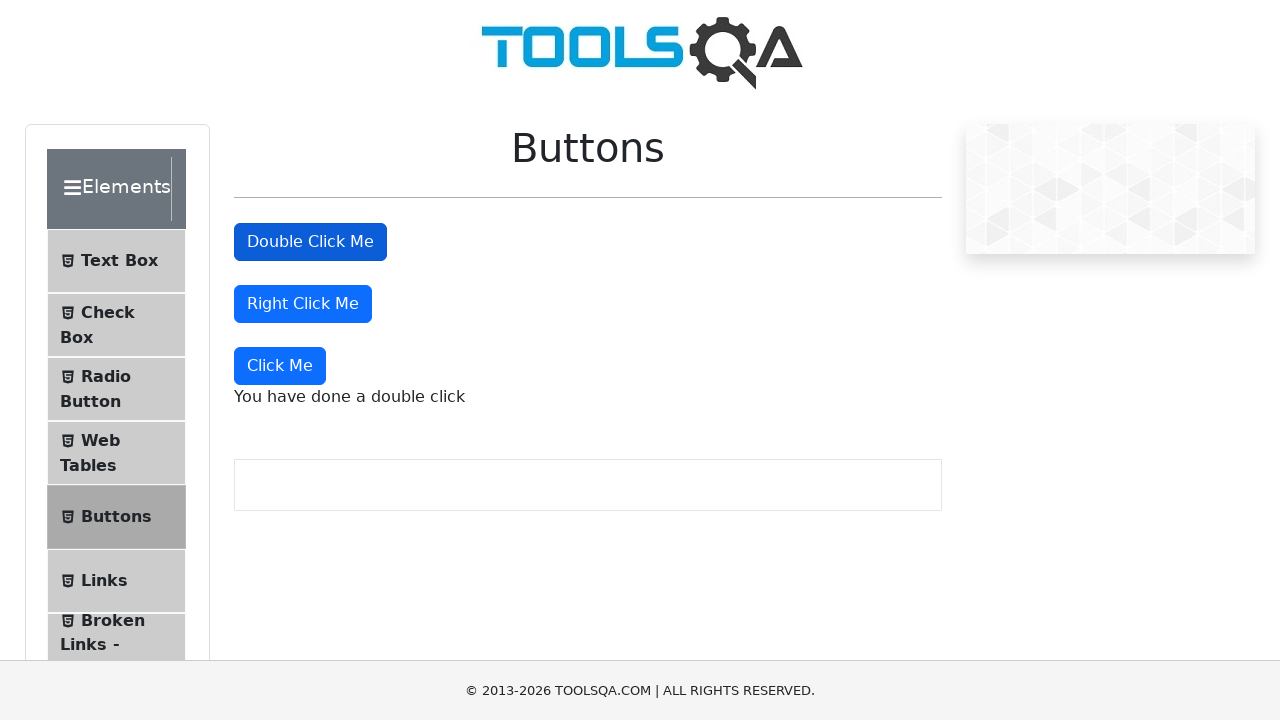